Tests editing an existing person by clicking the pencil icon, modifying the name and job fields, and submitting the changes.

Starting URL: https://kristinek.github.io/site/tasks/list_of_people_with_jobs.html

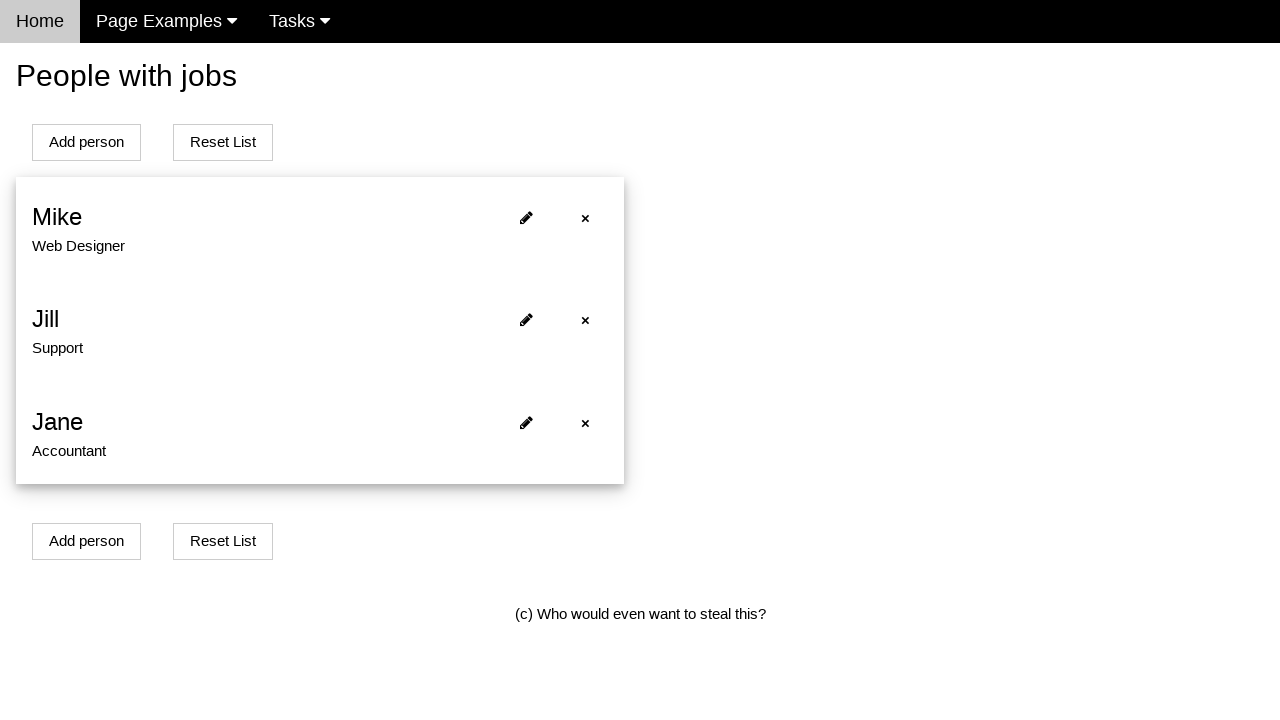

Clicked the pencil icon to edit the first person at (526, 217) on .fa-pencil >> nth=0
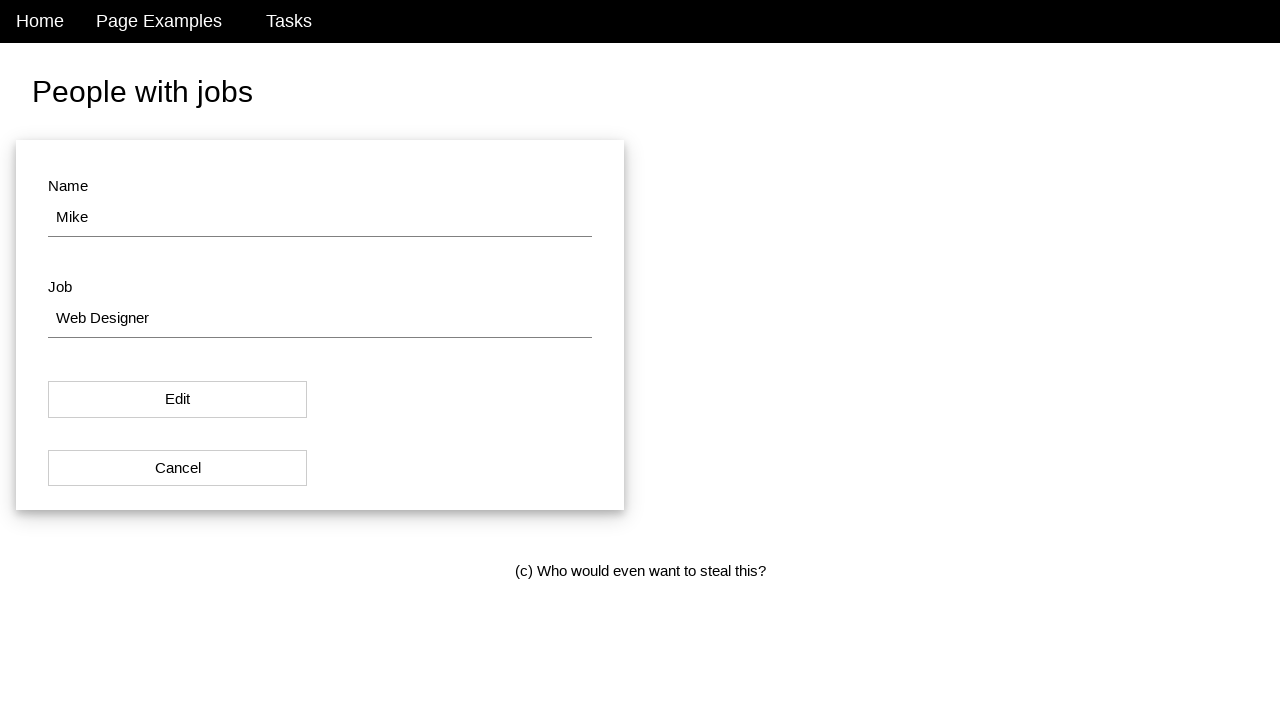

Filled name field with 'Jane Doe' on #name
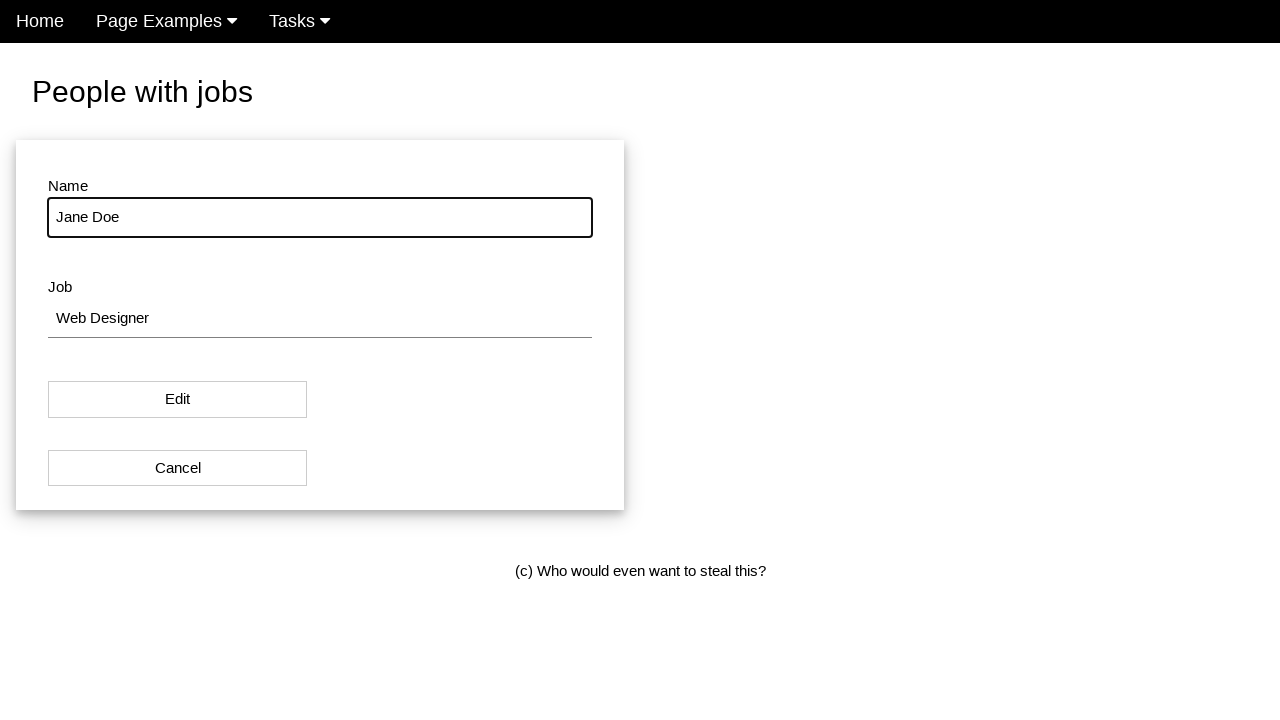

Filled job field with 'Product Manager' on #job
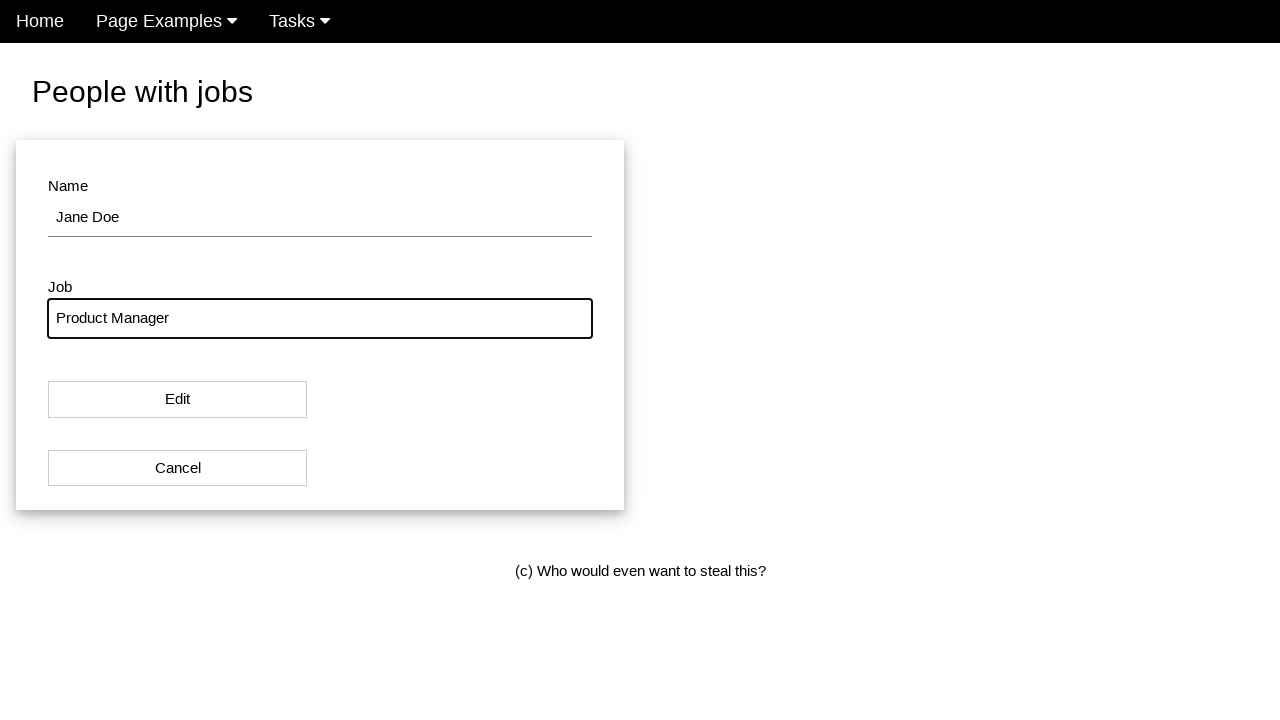

Clicked the Edit button to save changes at (178, 400) on xpath=//*[@id='modal_button' and contains(text(), 'Edit')]
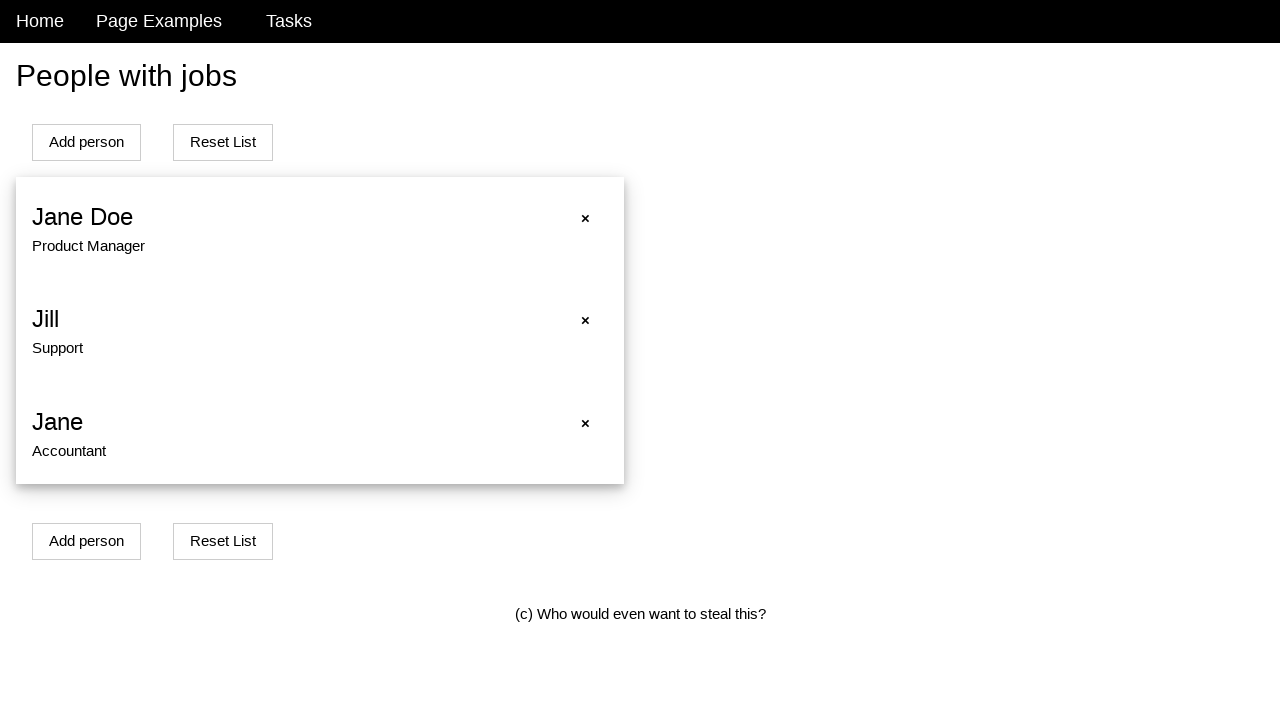

Person list updated with edited changes
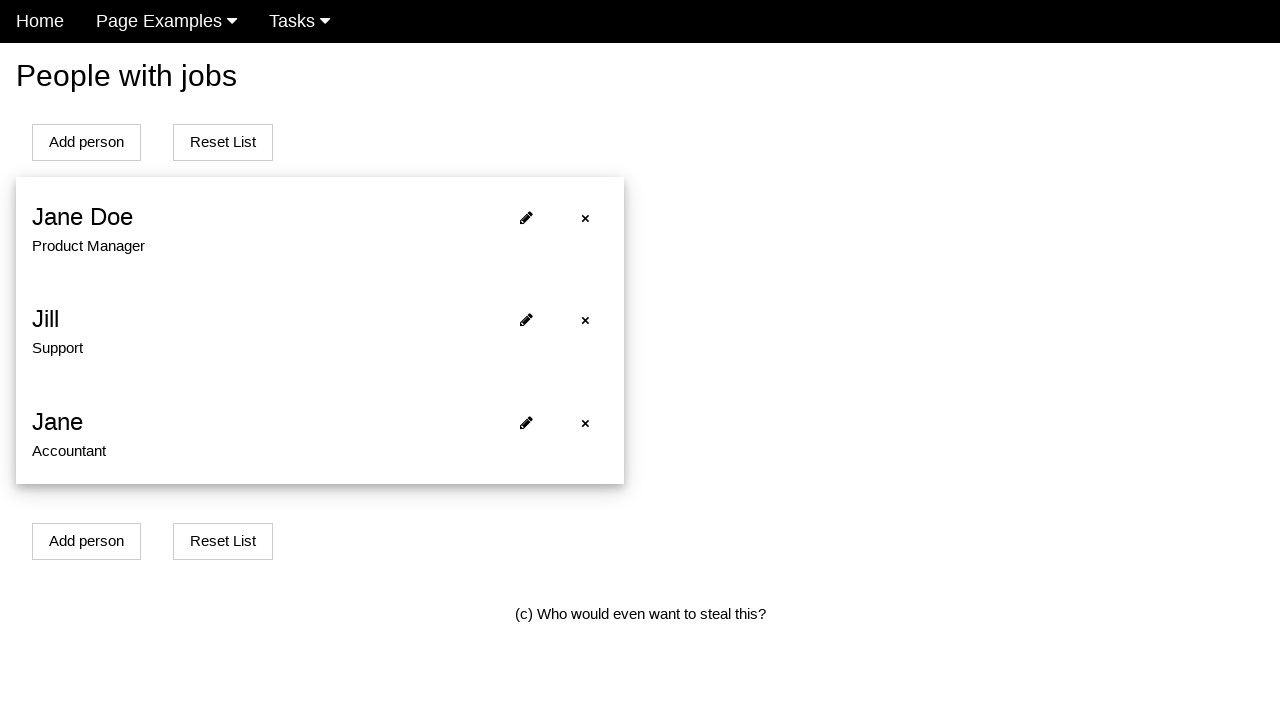

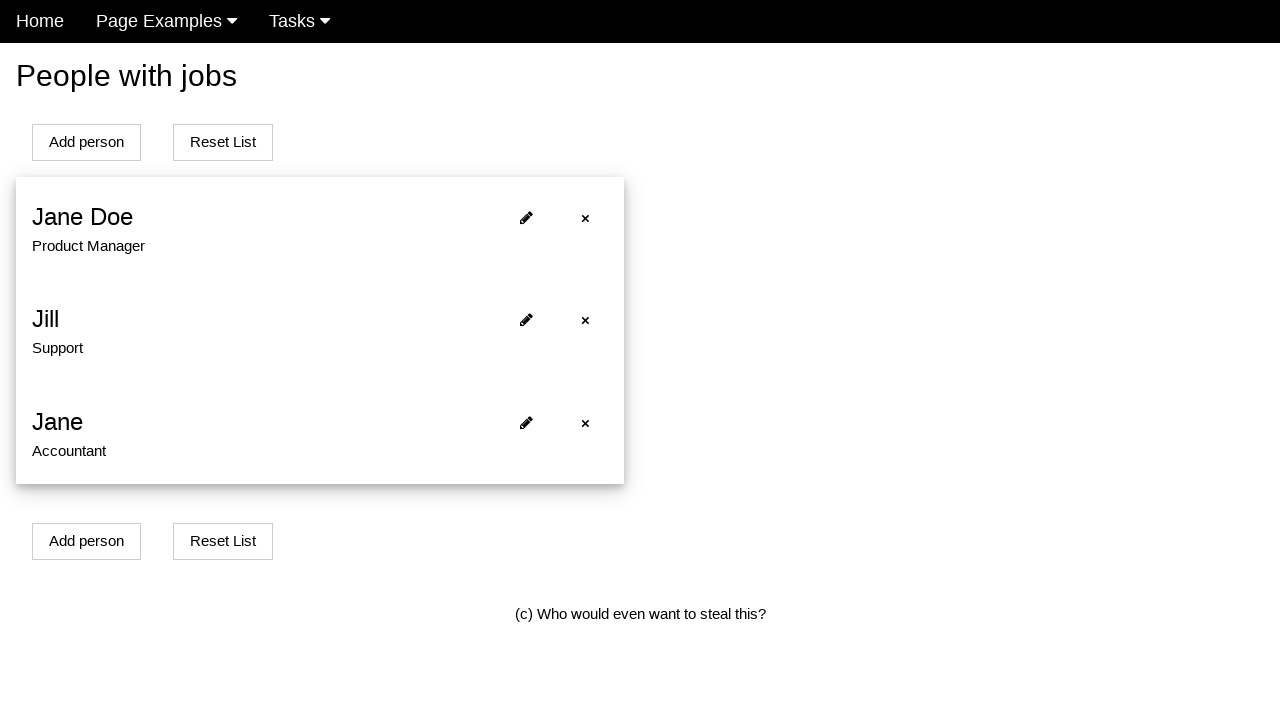